Navigates to OrangeScrum website and verifies that cookies are properly set by the website

Starting URL: https://www.orangescrum.com/

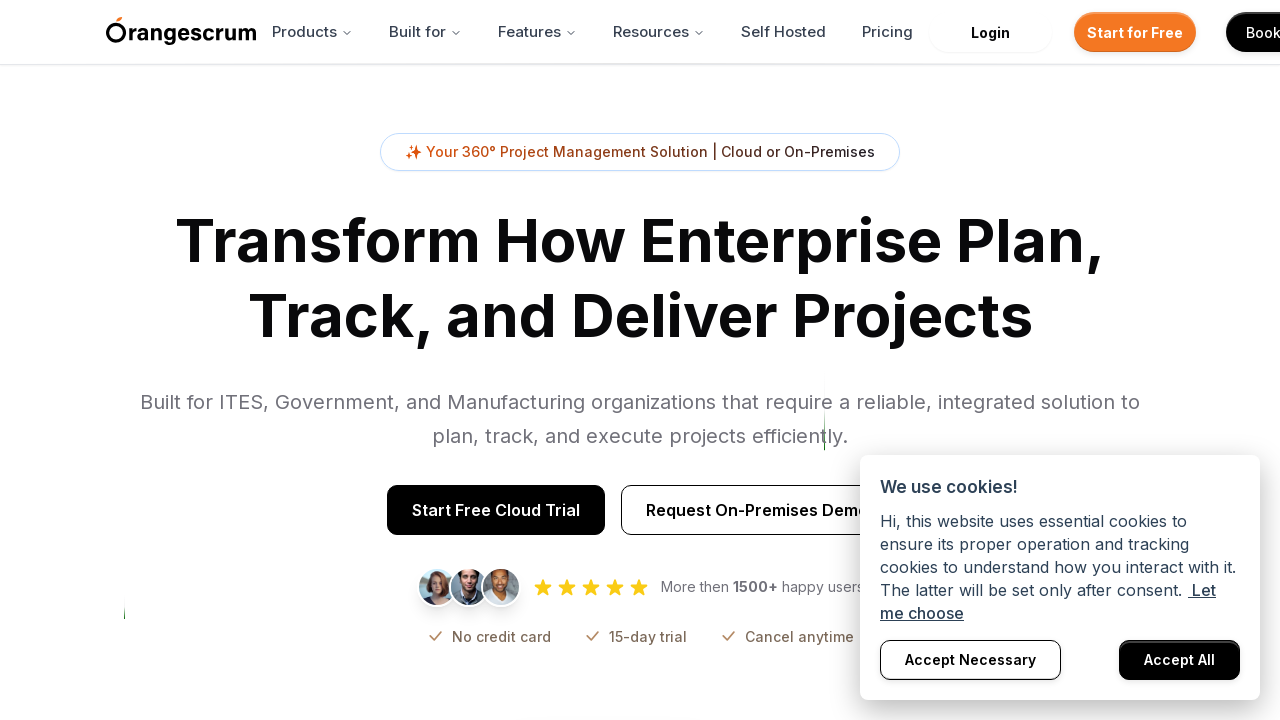

Navigated to OrangeScrum website and waited for network idle
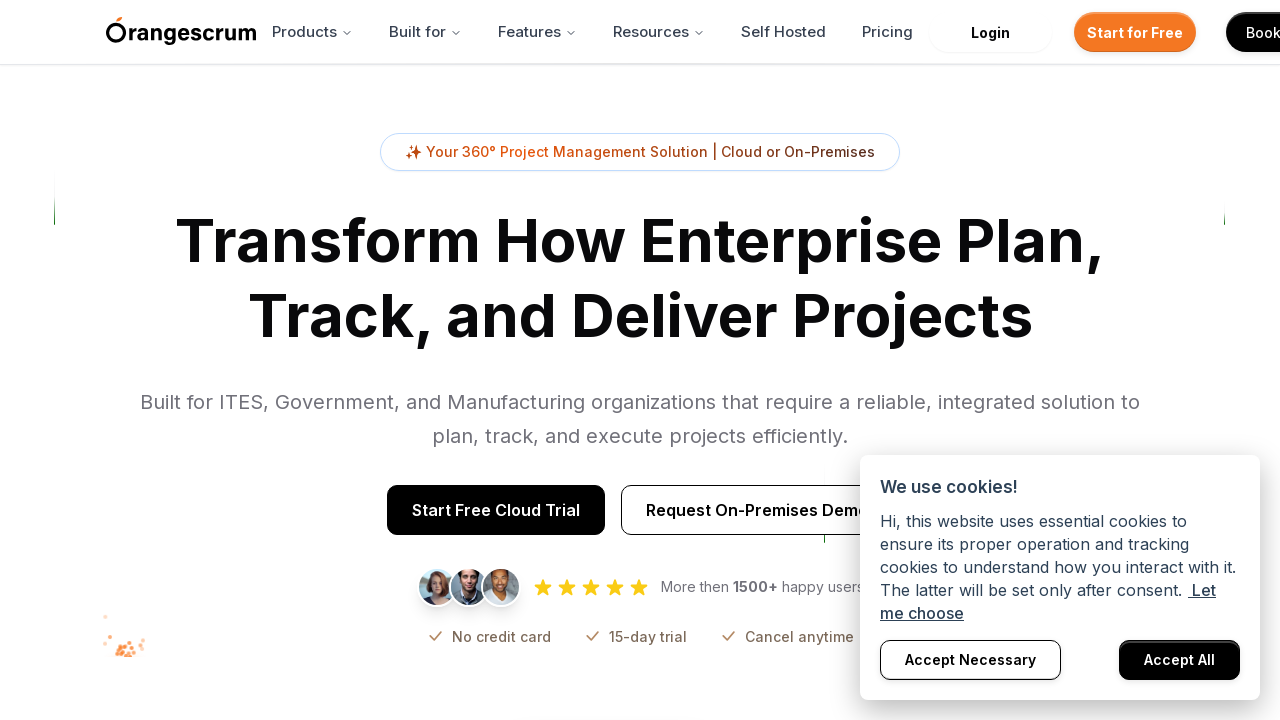

Retrieved cookies from browser context
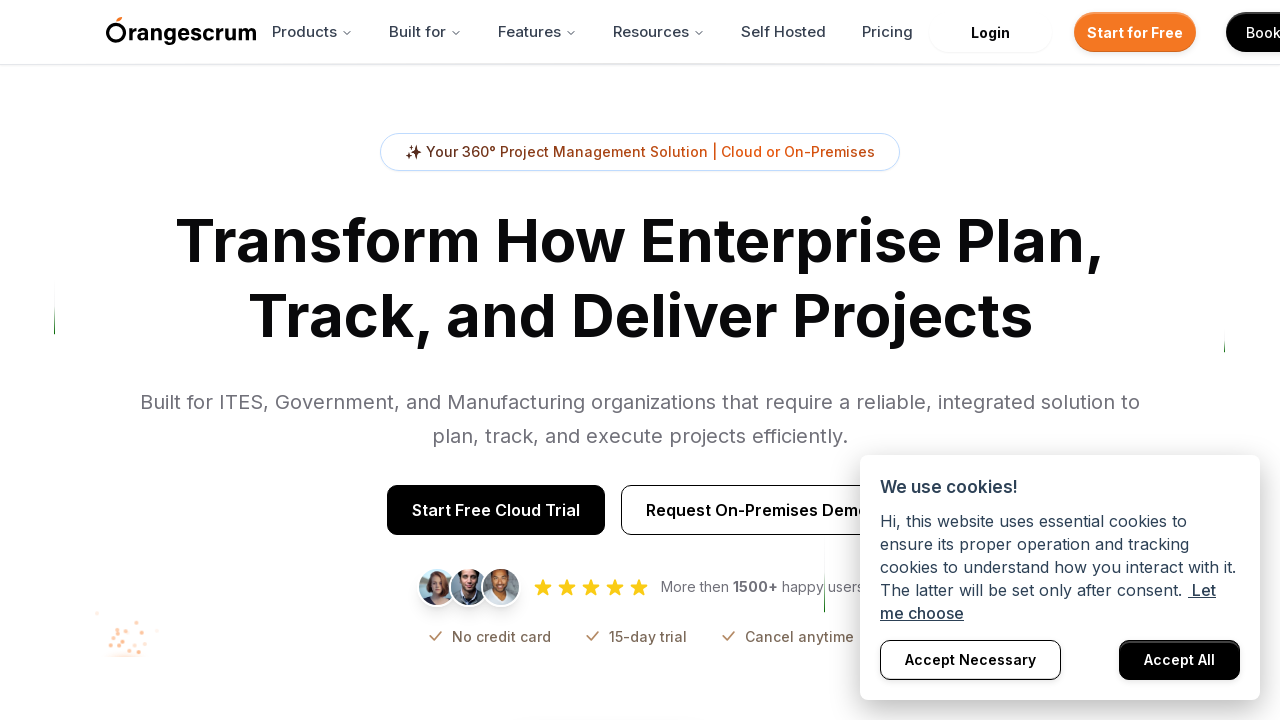

Verified that cookies were set by the website
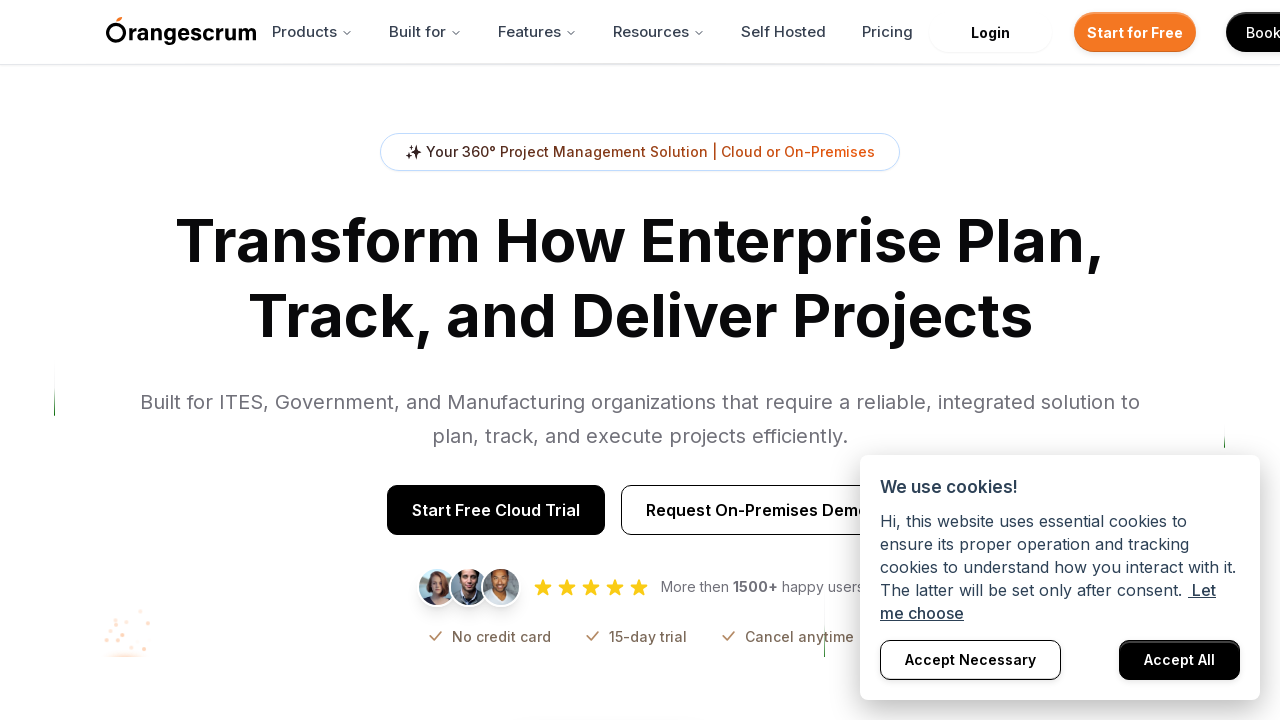

Extracted cookie names from all cookies
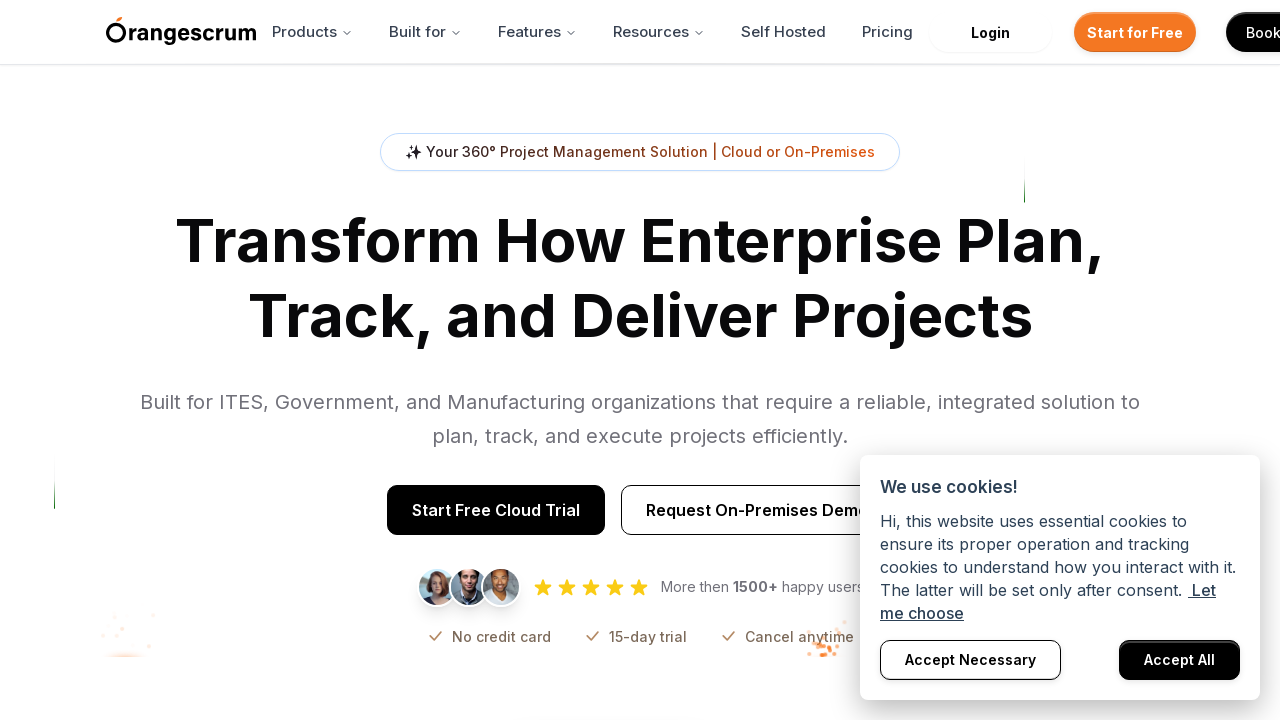

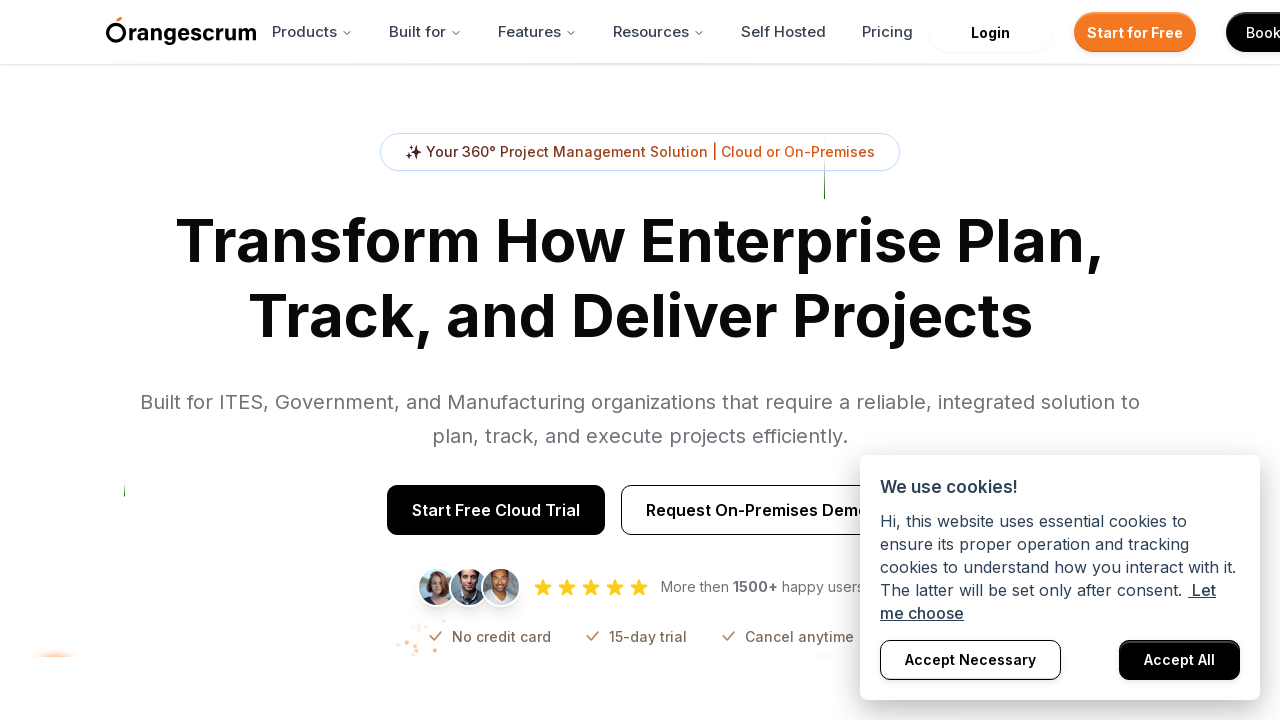